Tests dropdown select functionality by selecting options using different methods (by index, value, and visible text)

Starting URL: https://demoqa.com/select-menu

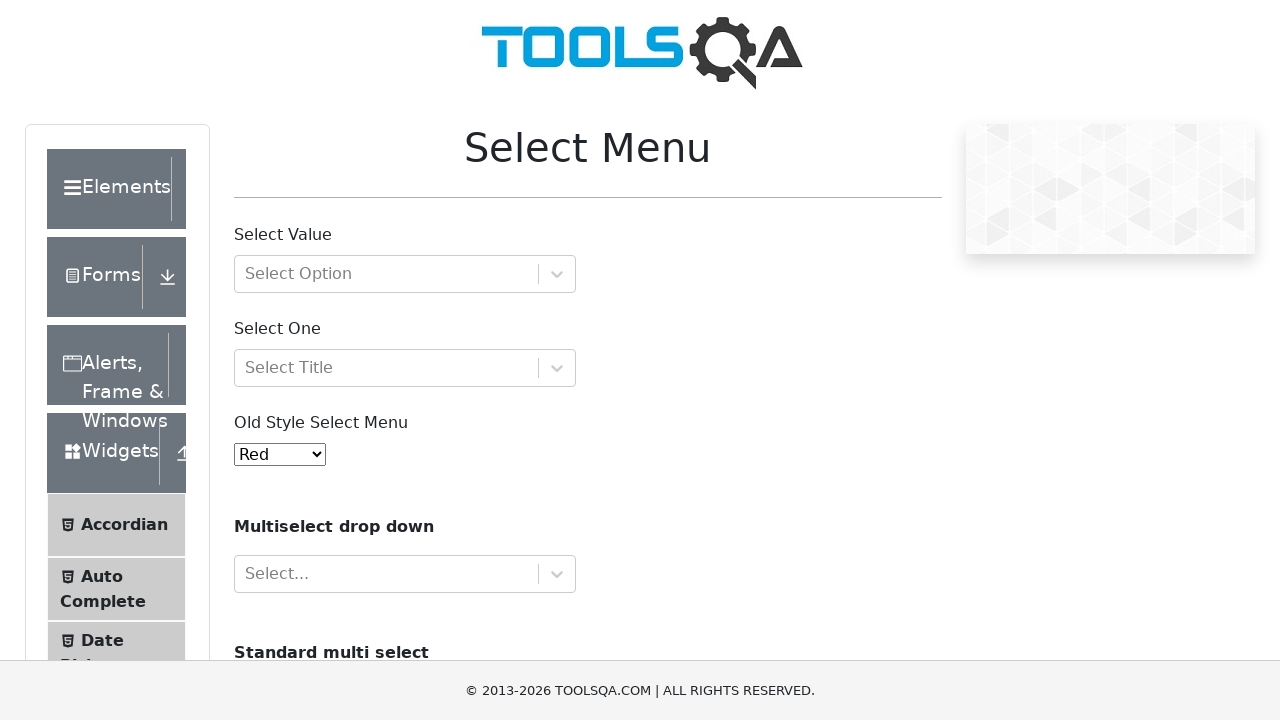

Scrolled down to make dropdown visible
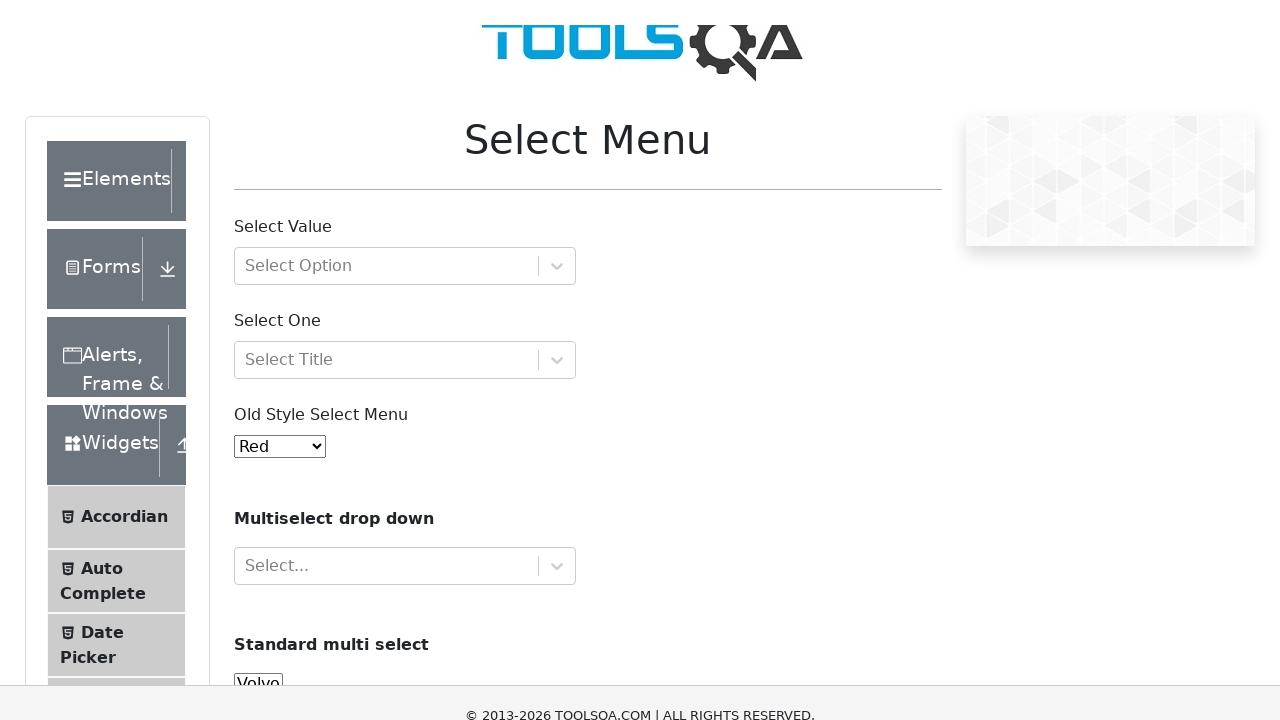

Retrieved page title: Select Menu
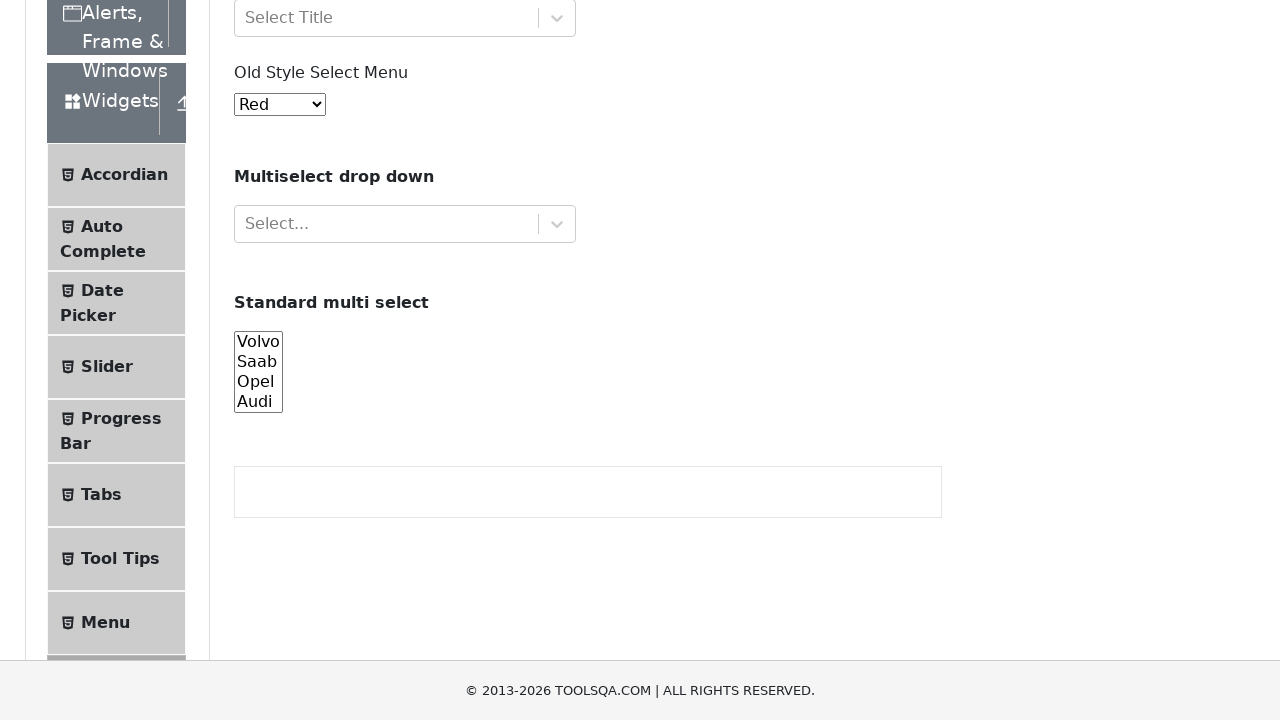

Selected dropdown option by index (7th option) on #oldSelectMenu
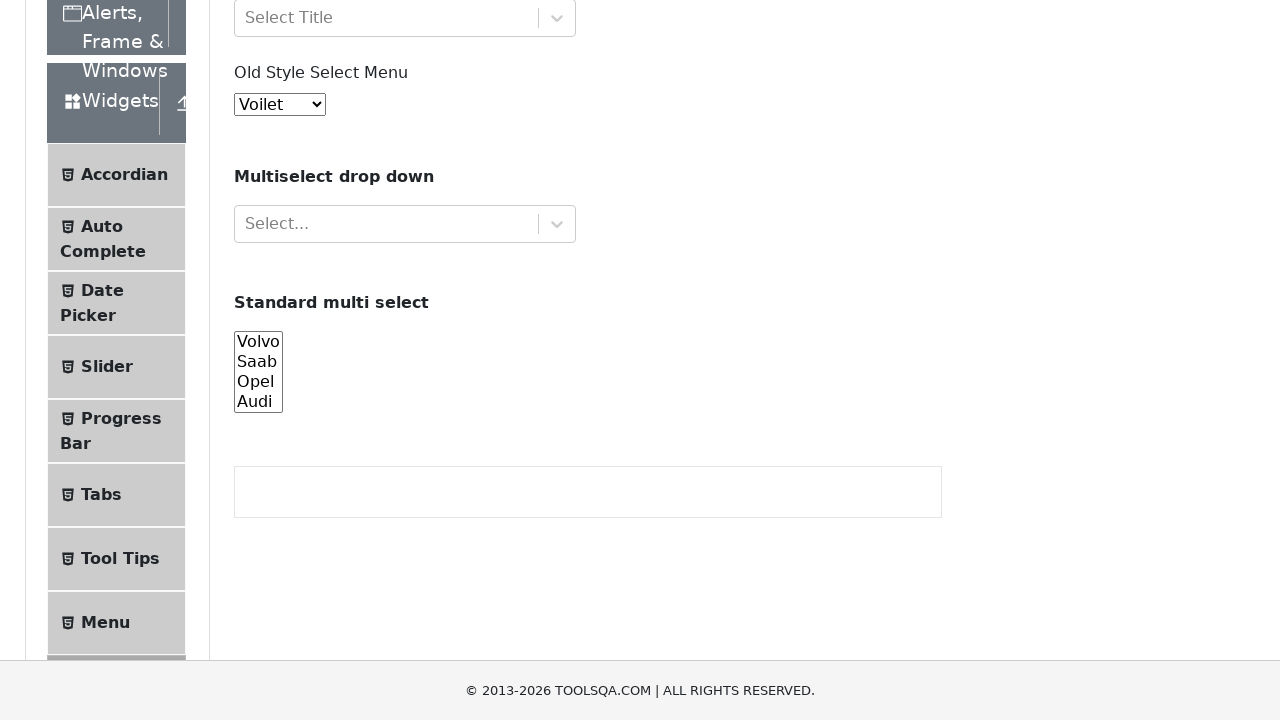

Selected dropdown option by value 'red' on #oldSelectMenu
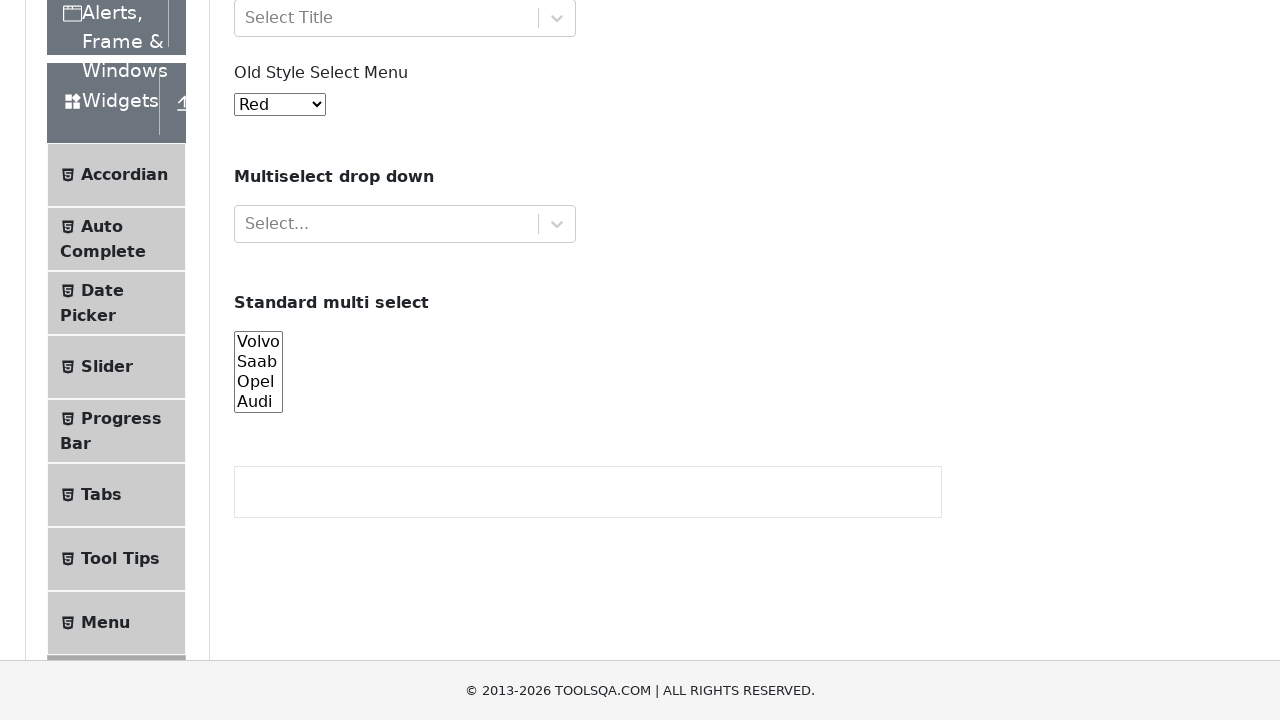

Selected dropdown option by visible text 'Indigo' on #oldSelectMenu
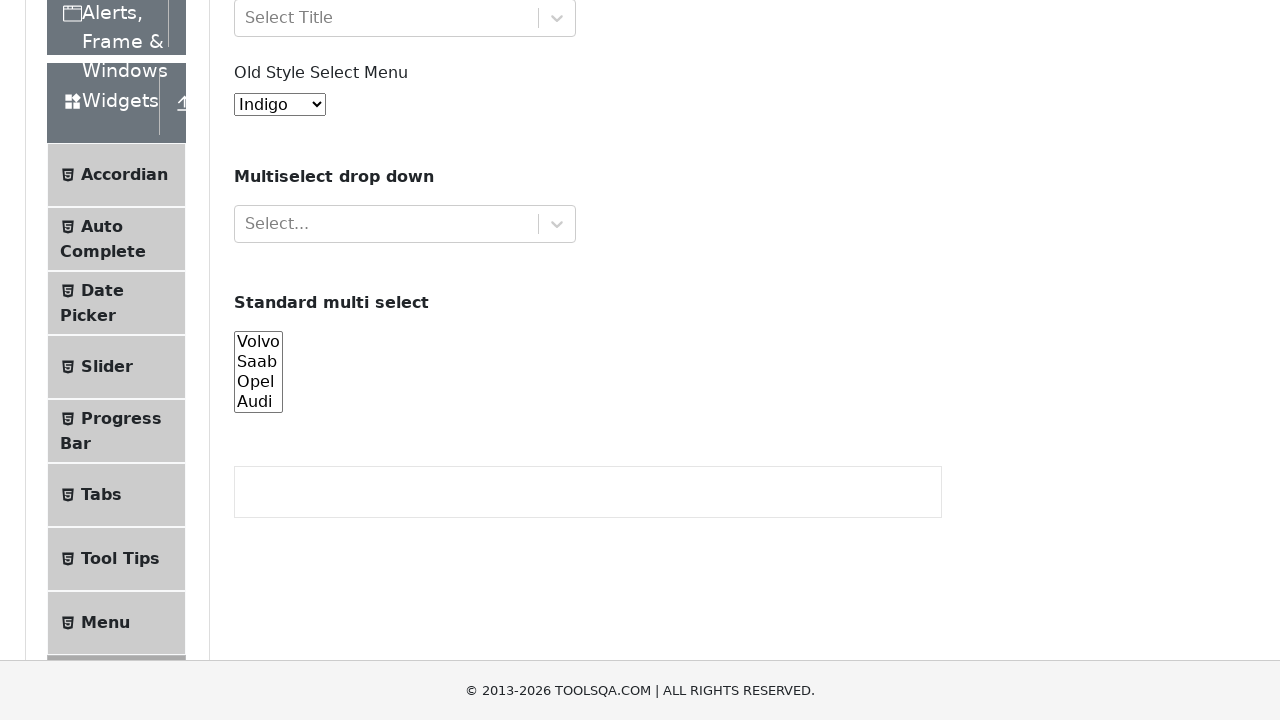

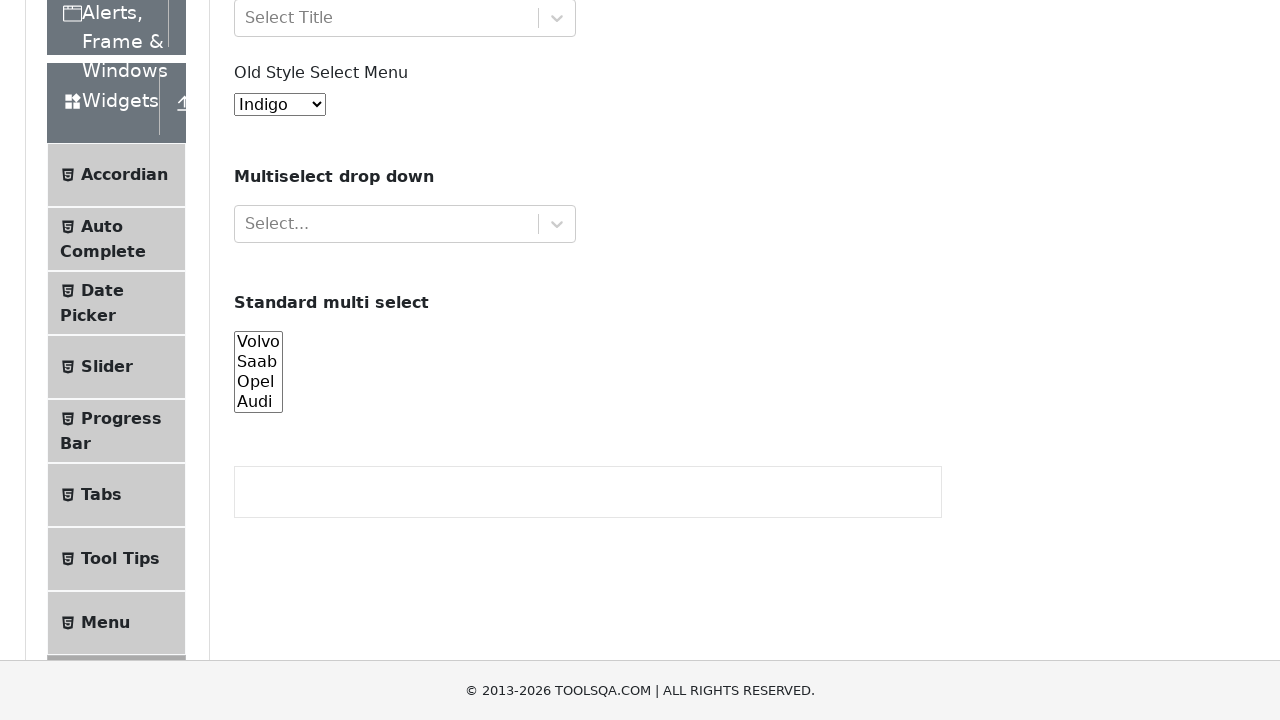